Tests dynamic content loading by clicking a start button and waiting for hidden content to become visible

Starting URL: http://the-internet.herokuapp.com/dynamic_loading/1

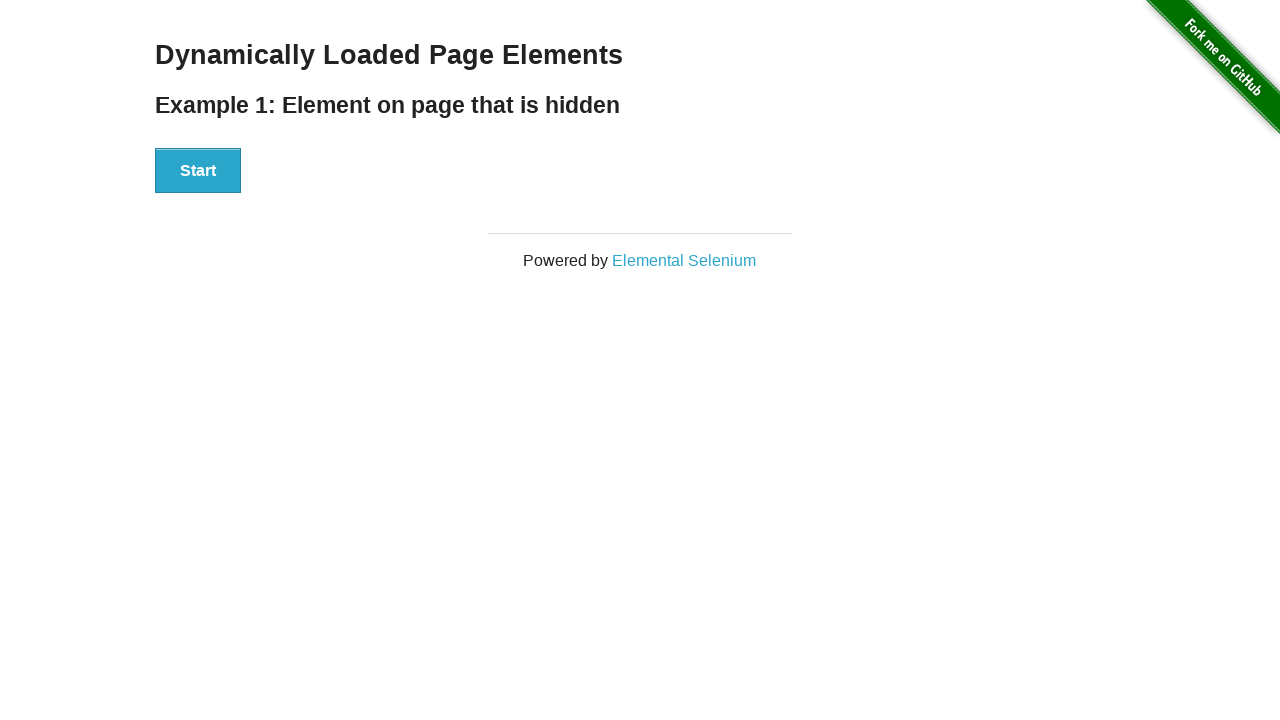

Clicked the start button to trigger dynamic content loading at (198, 171) on #start > button
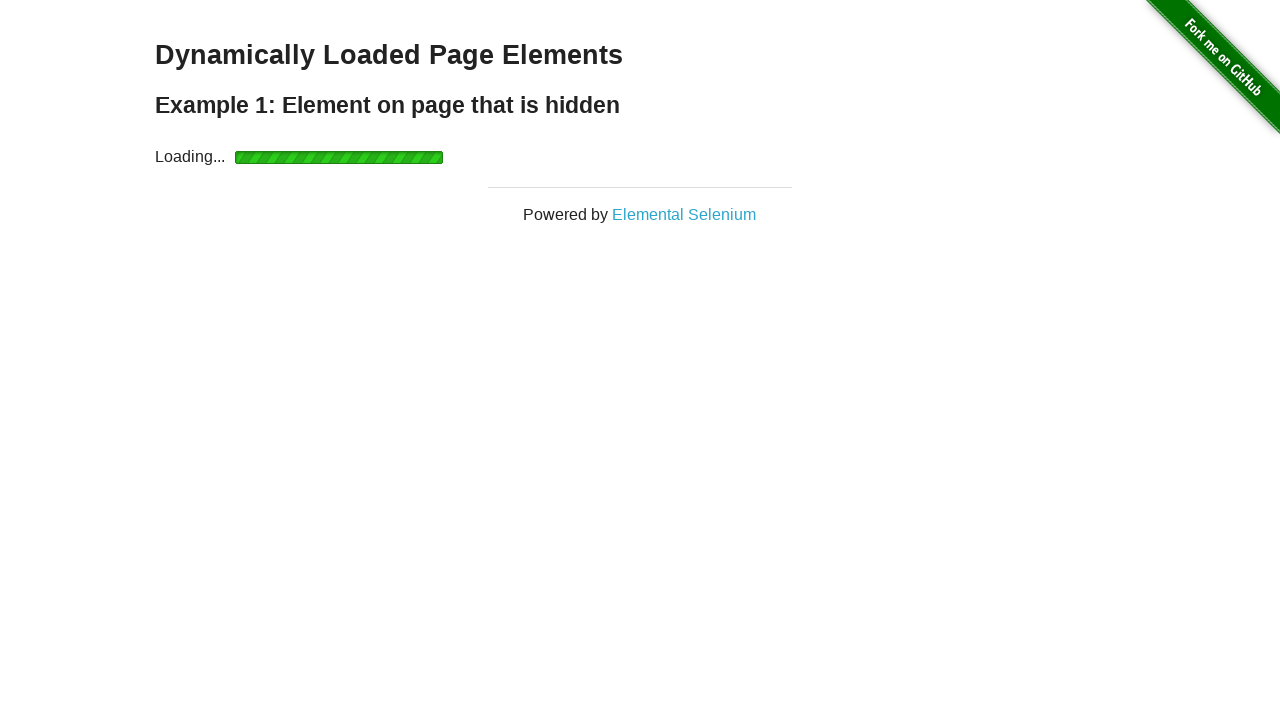

Waited for hidden element to become visible
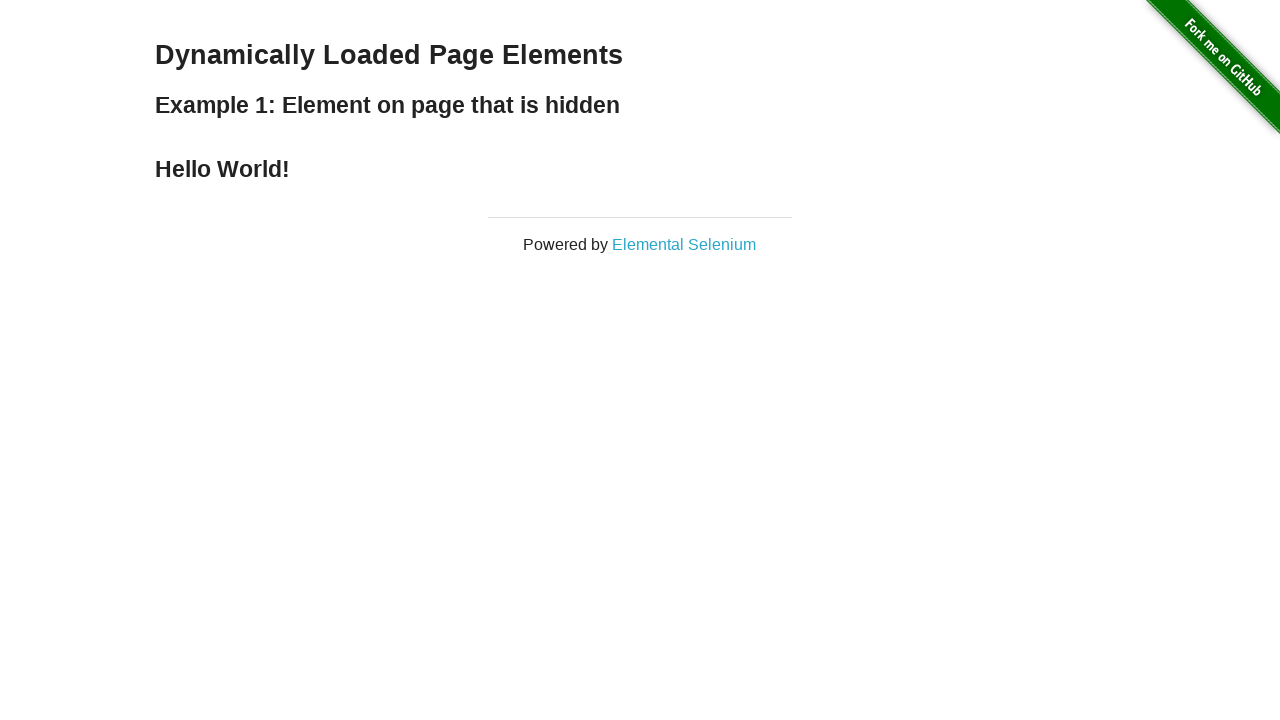

Retrieved text content from finish element
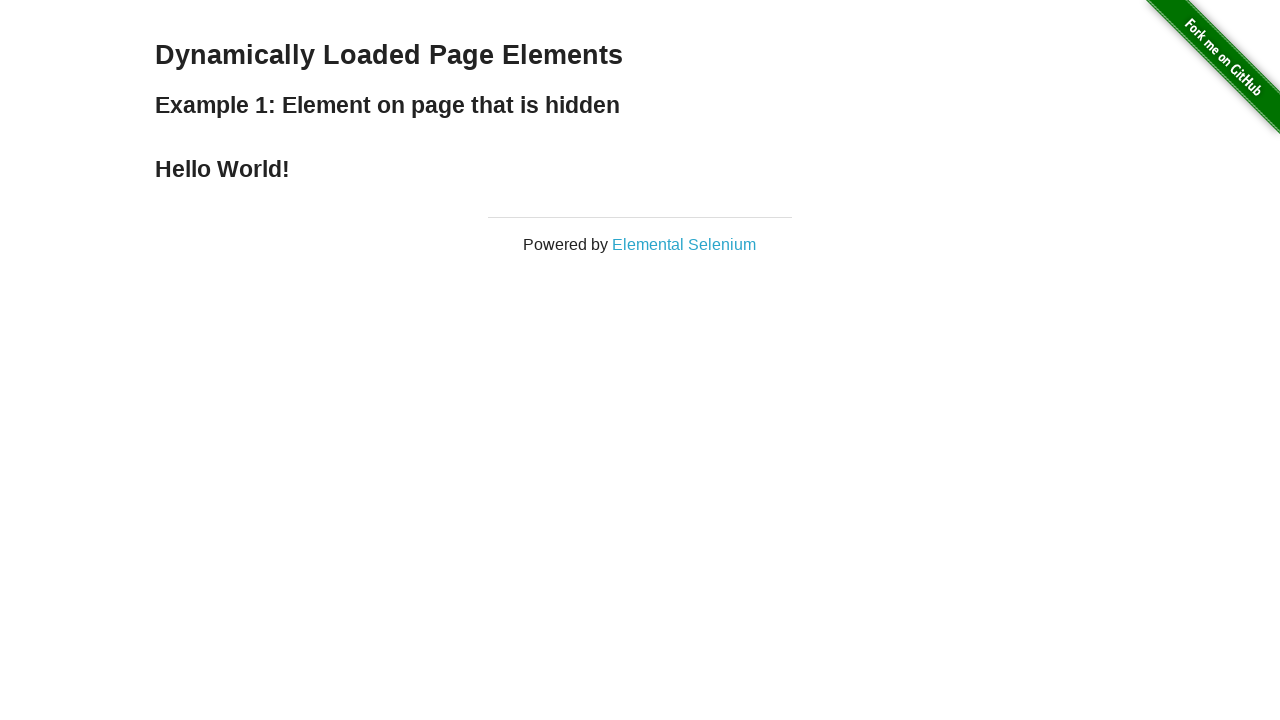

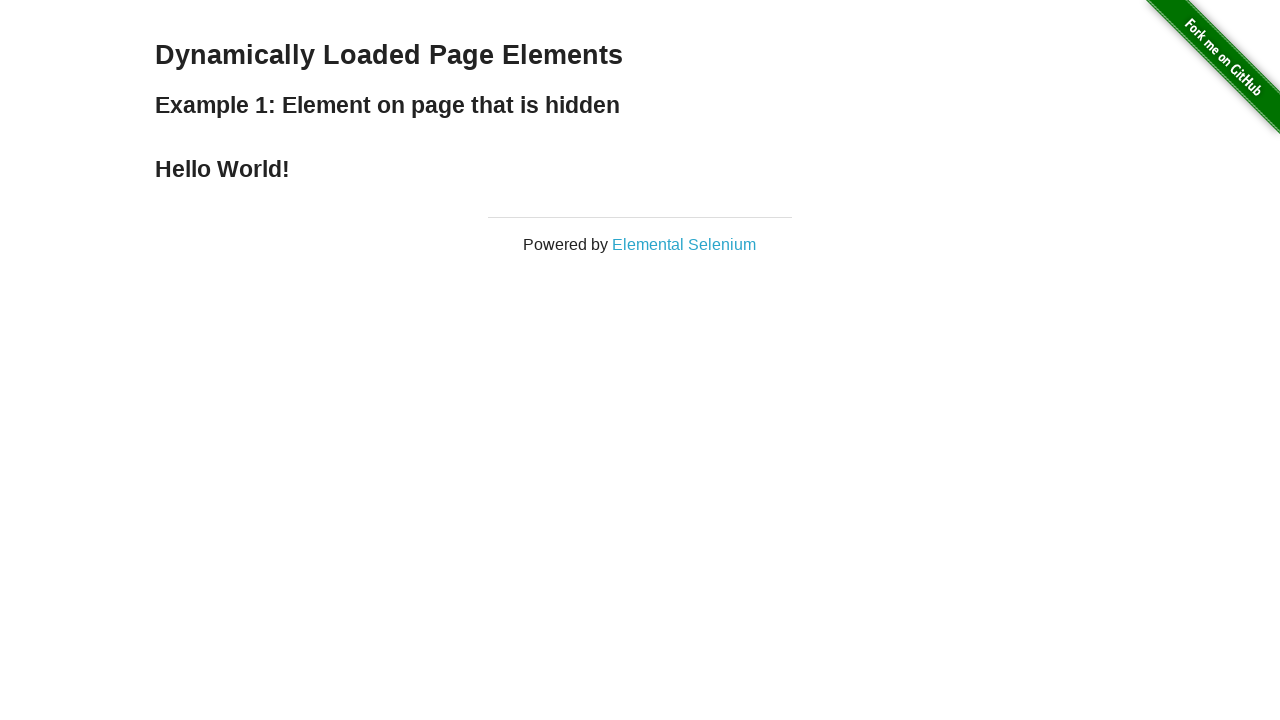